Tests clicking a link that opens a popup window on the omayo test website

Starting URL: http://omayo.blogspot.com/

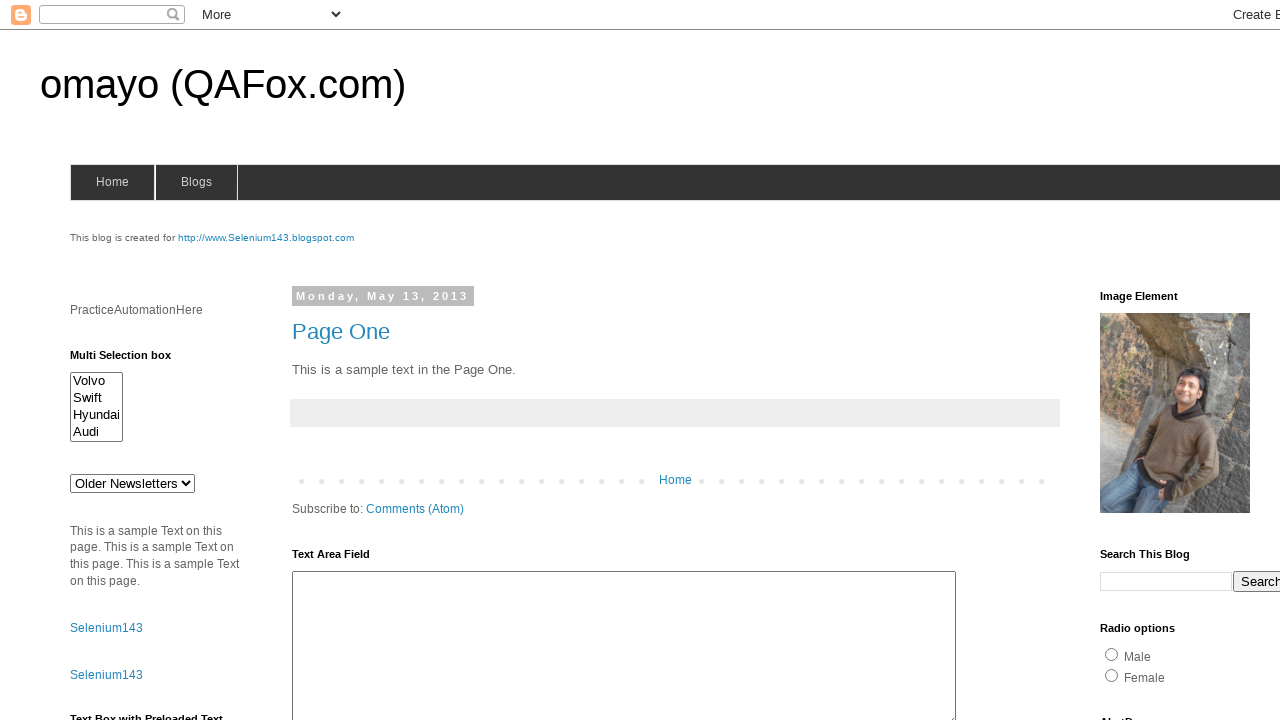

Clicked link to open popup window at (132, 360) on xpath=//a[.='Open a popup window']
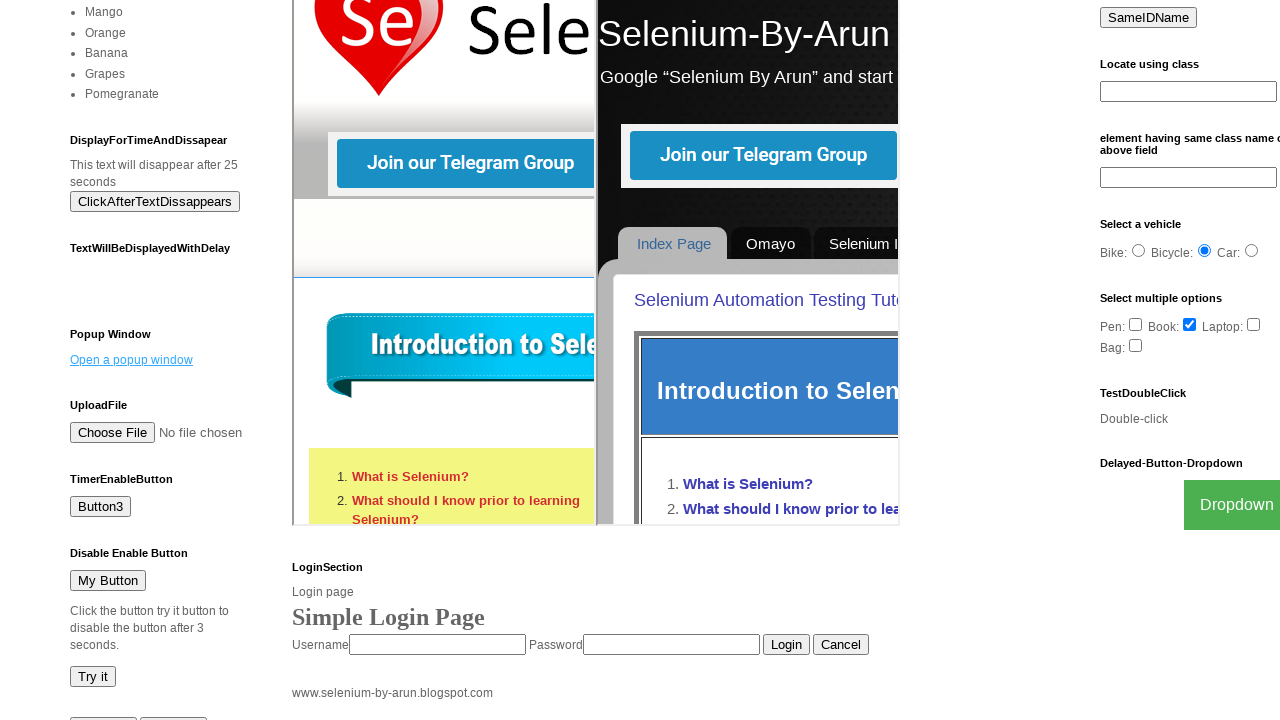

Waited 2 seconds for popup window to open
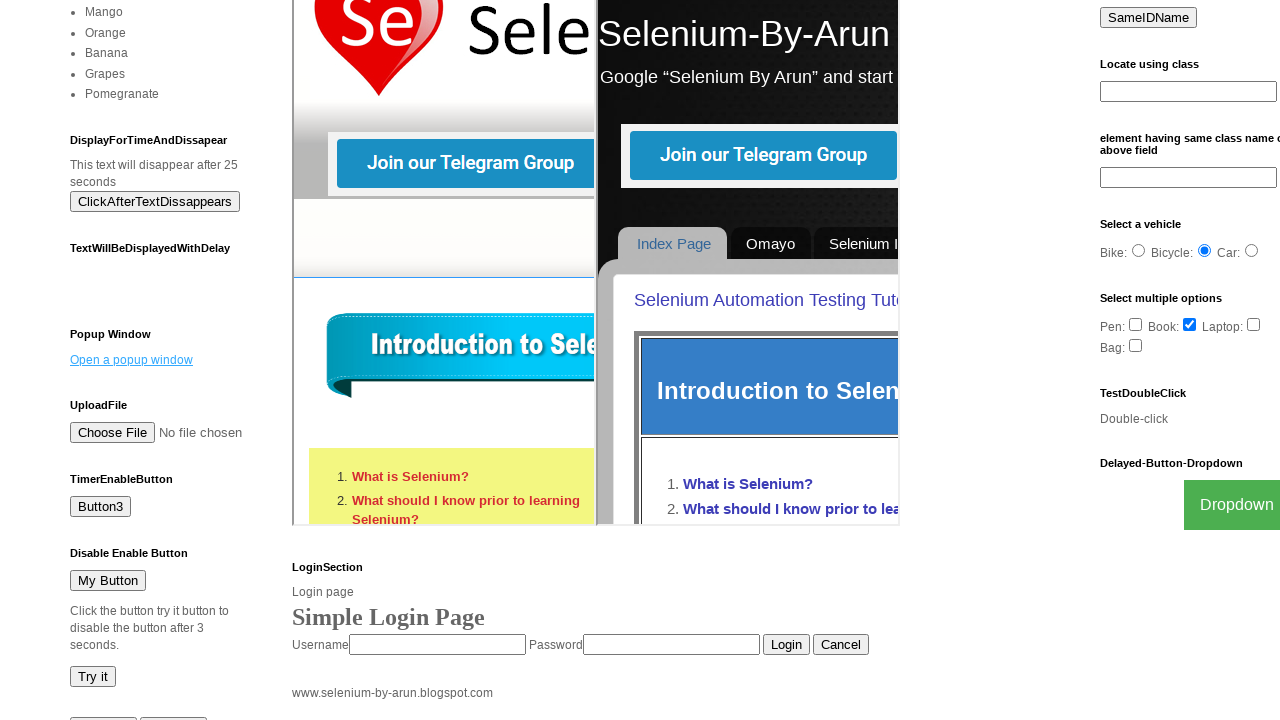

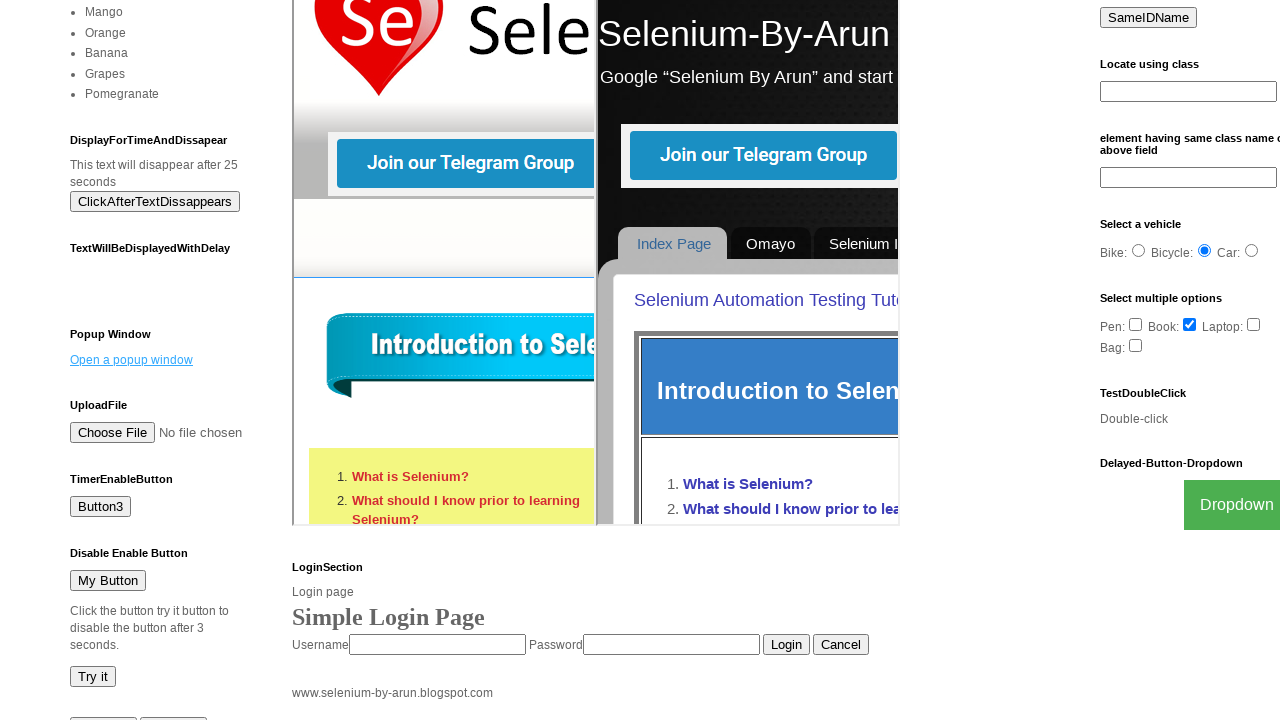